Navigates to Pokedex website, clicks on a Pokemon sprite button to open its detail panel, and verifies the Pokemon details are displayed including stats, profile information, and moves.

Starting URL: https://pokedex.org/#/

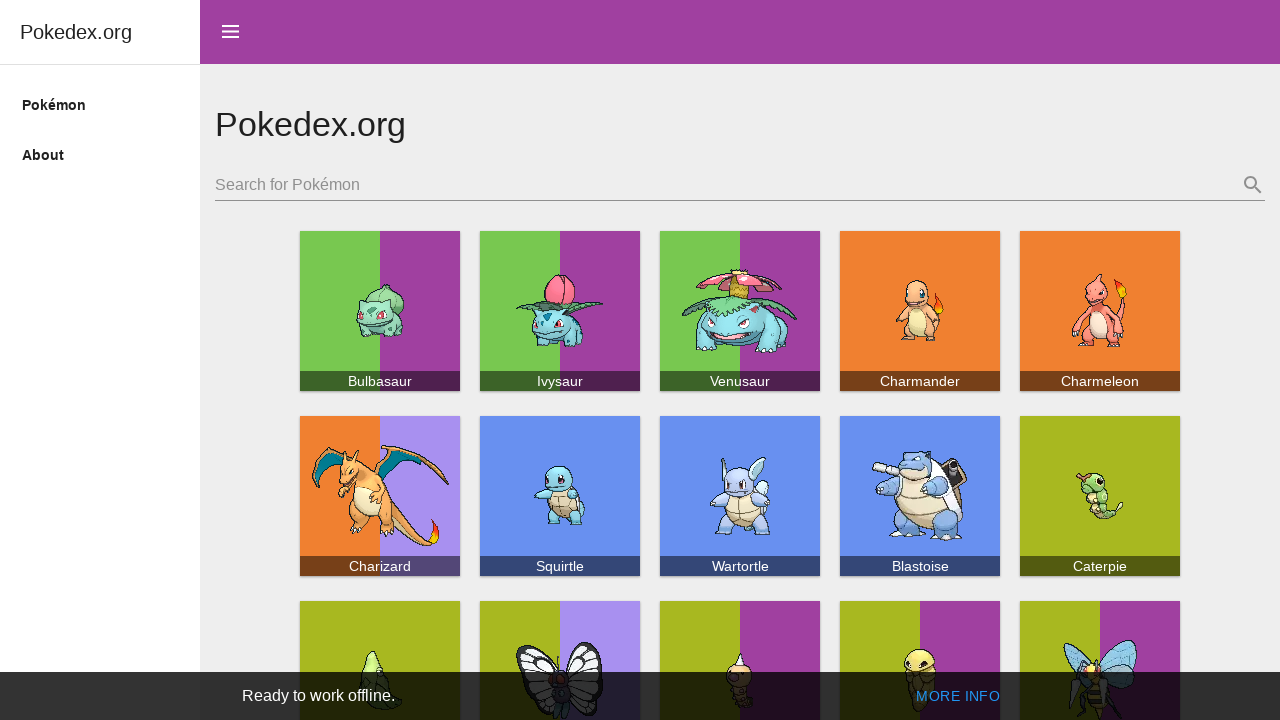

Waited for Pokedex to load - sprite button appeared
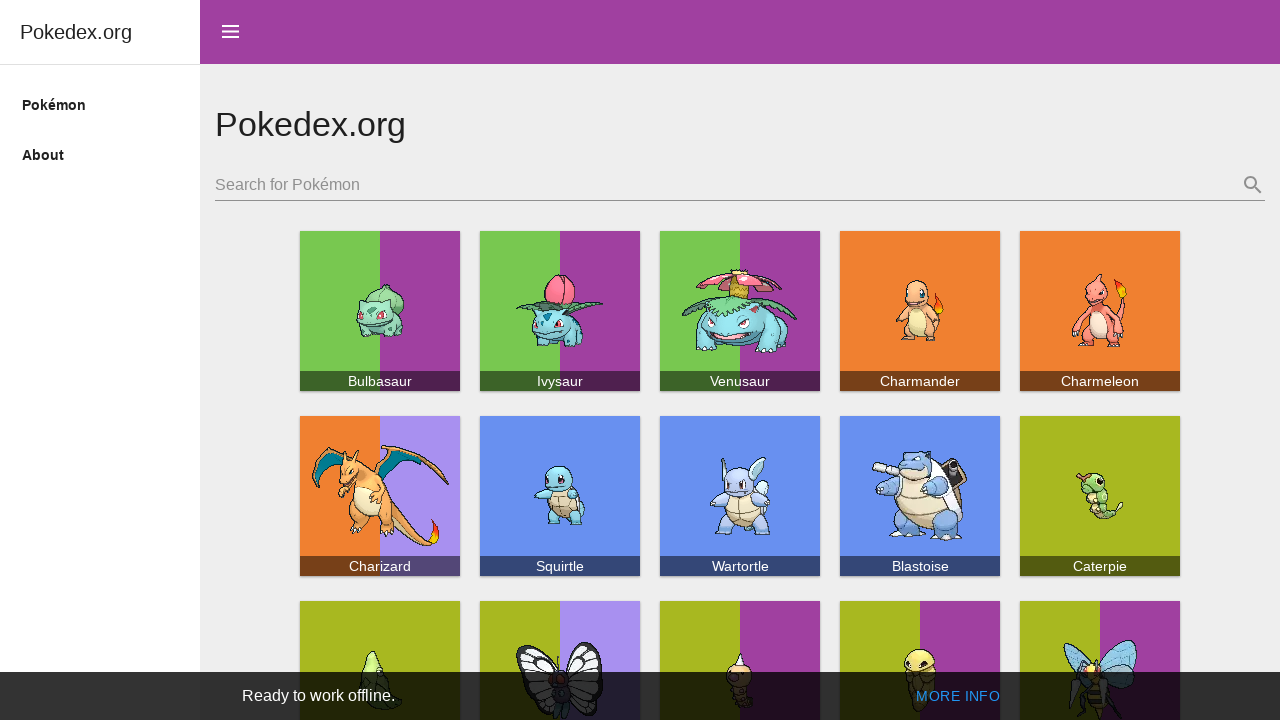

Clicked on Pokemon sprite button to open detail panel at (1100, 360) on button.sprite-25 >> nth=0
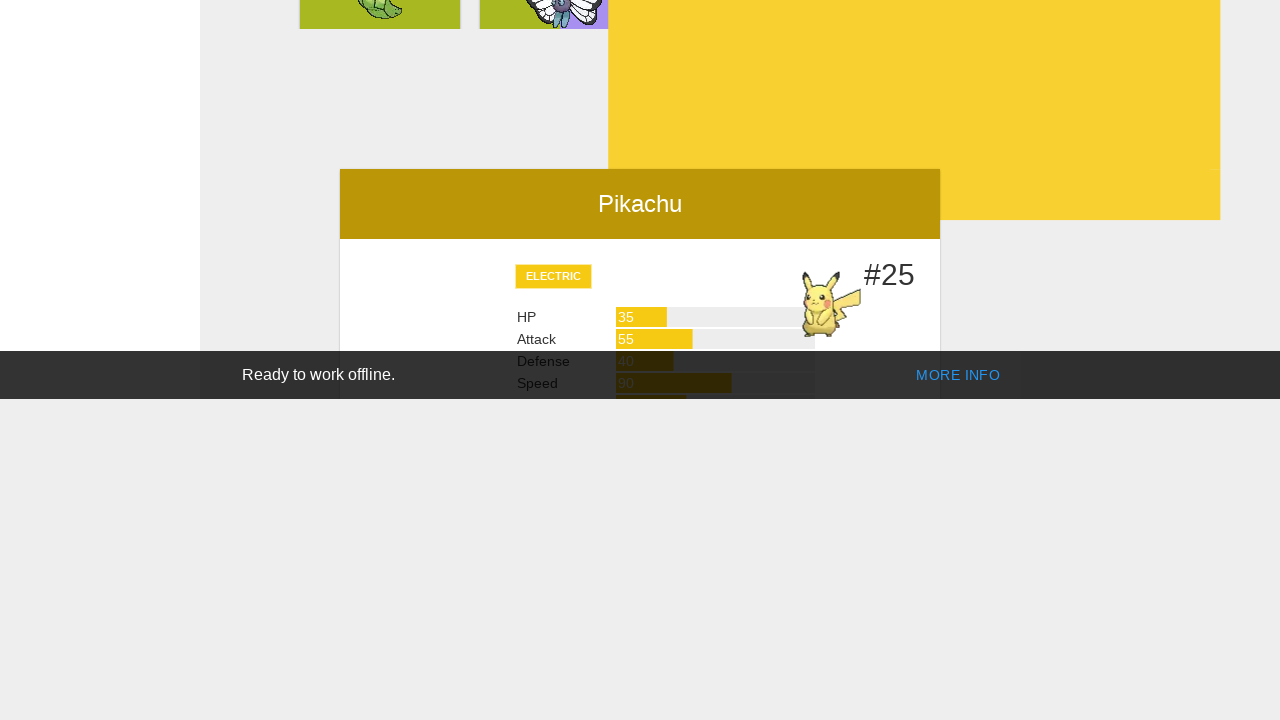

Pokemon detail panel loaded with name header
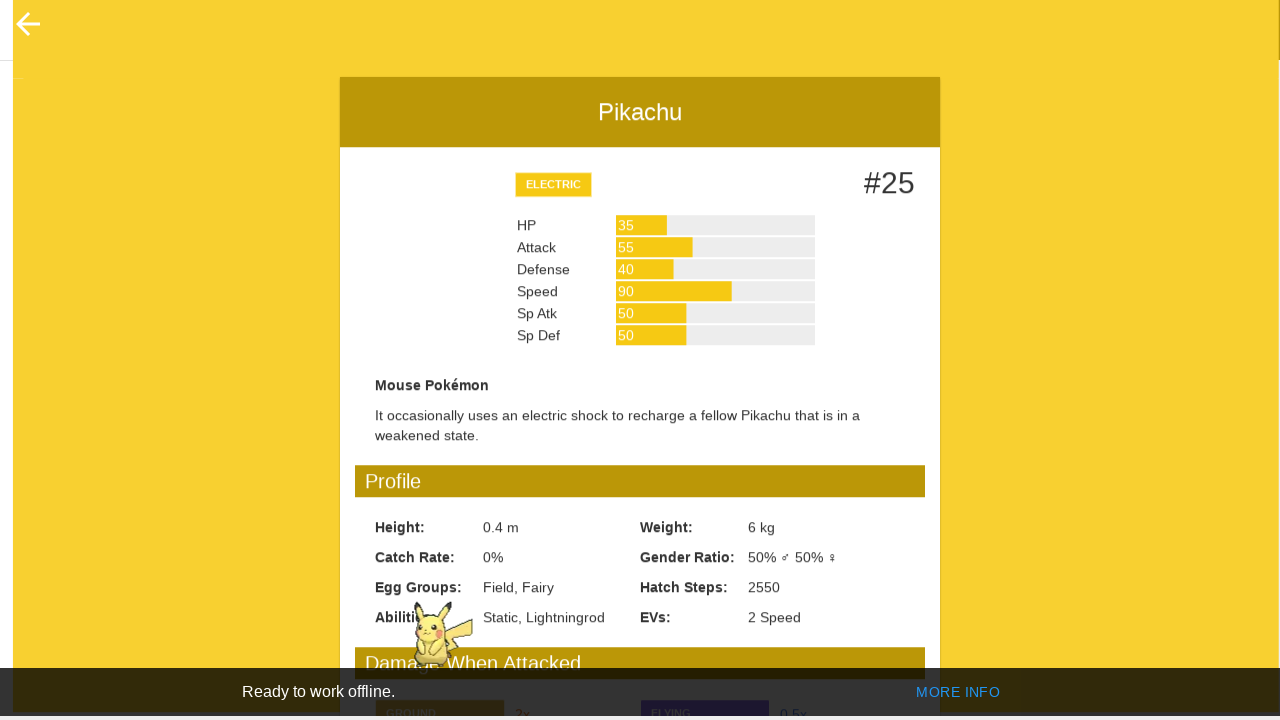

Pokemon stats section loaded and visible
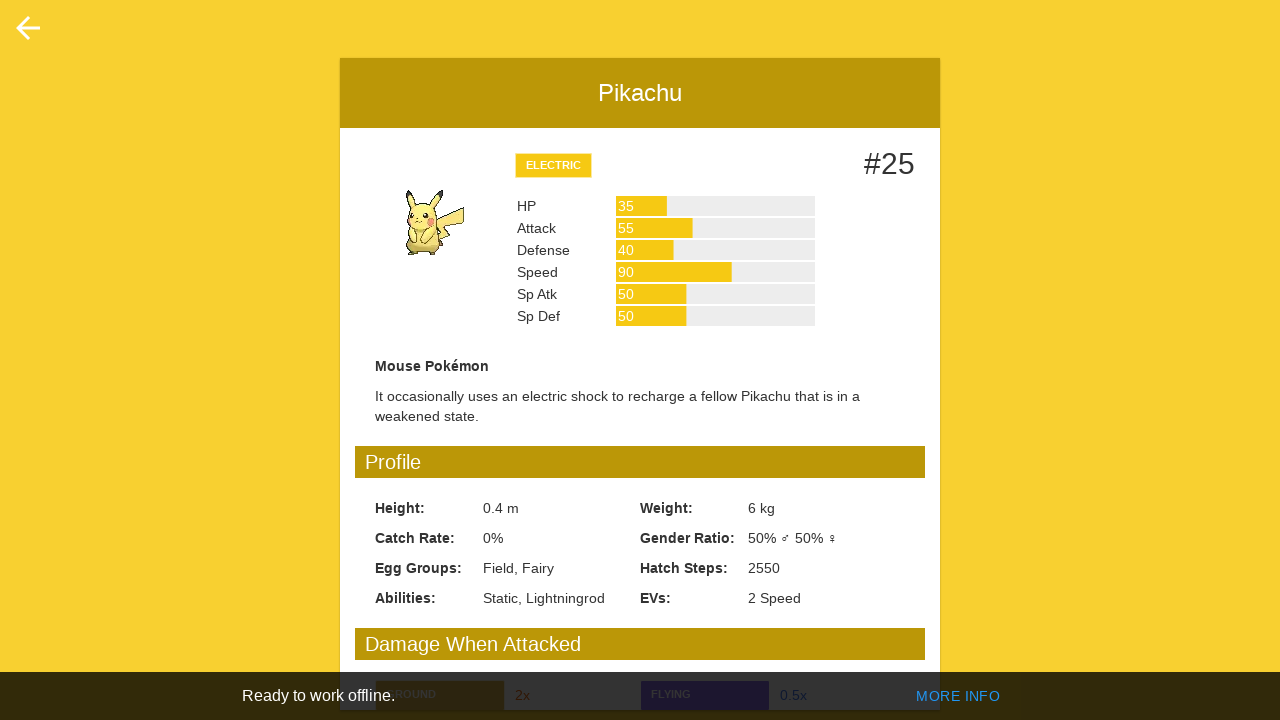

Clicked expand button on moves section at (887, 384) on div.moves-inner-row > button.dropdown-button >> nth=0
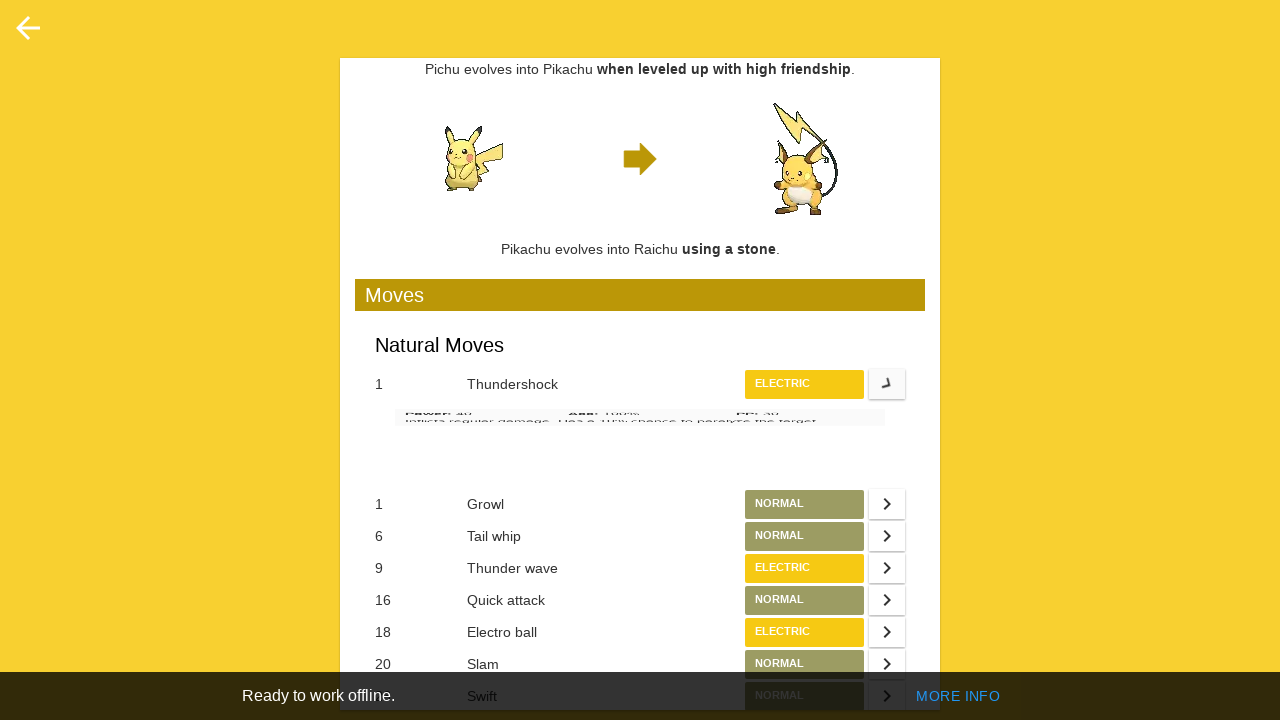

Move details expanded and visible
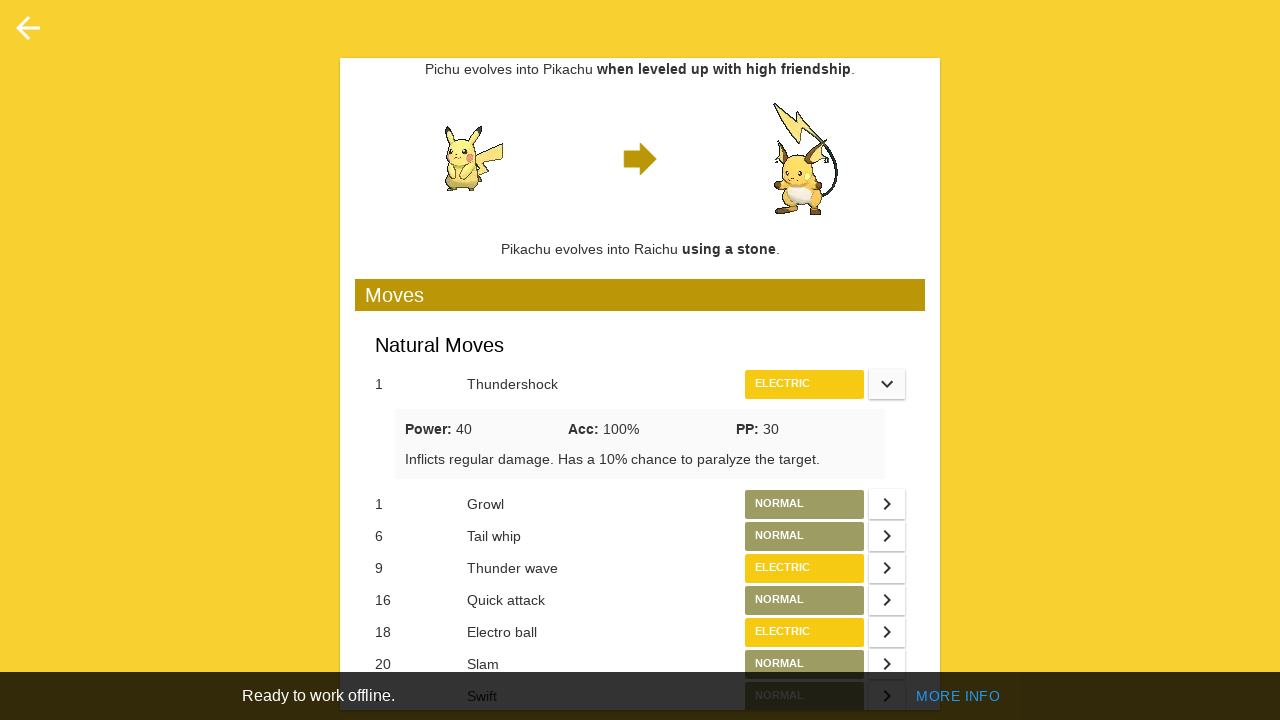

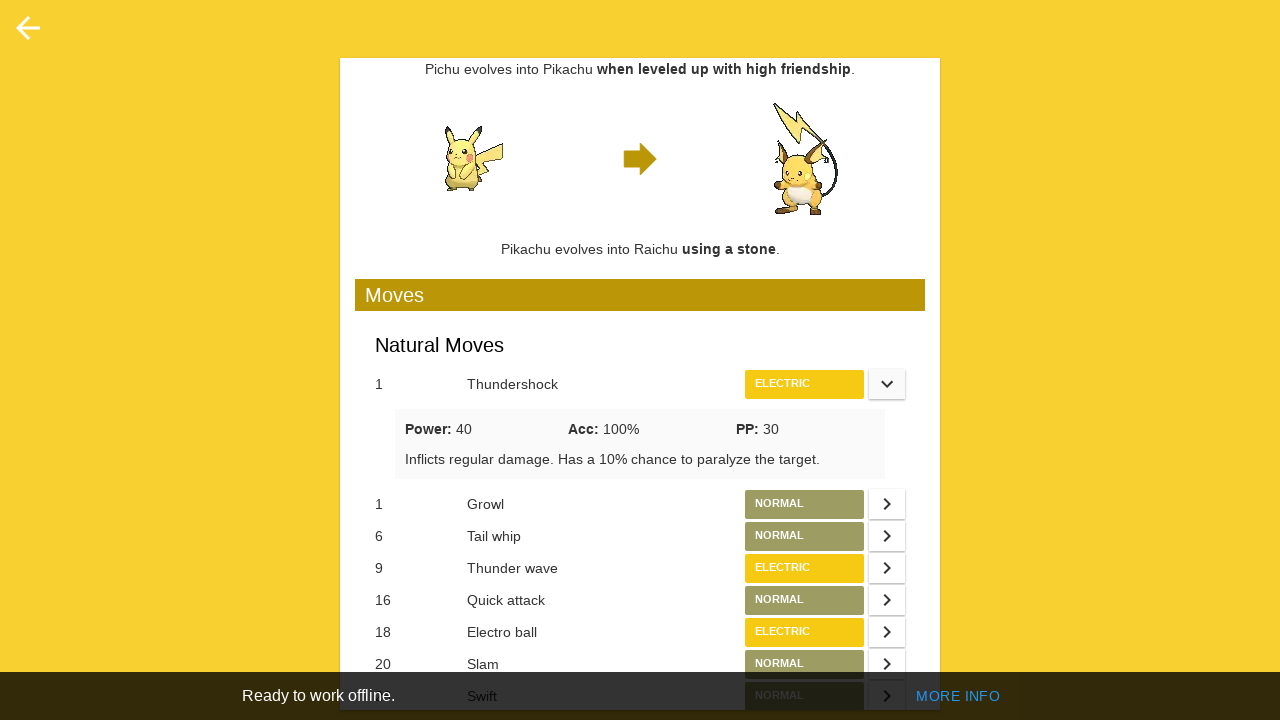